Tests opening multiple links in separate tabs by finding links in a specific footer column, opening each in a new tab using keyboard shortcuts, and then switching between tabs to verify they loaded

Starting URL: https://rahulshettyacademy.com/AutomationPractice/

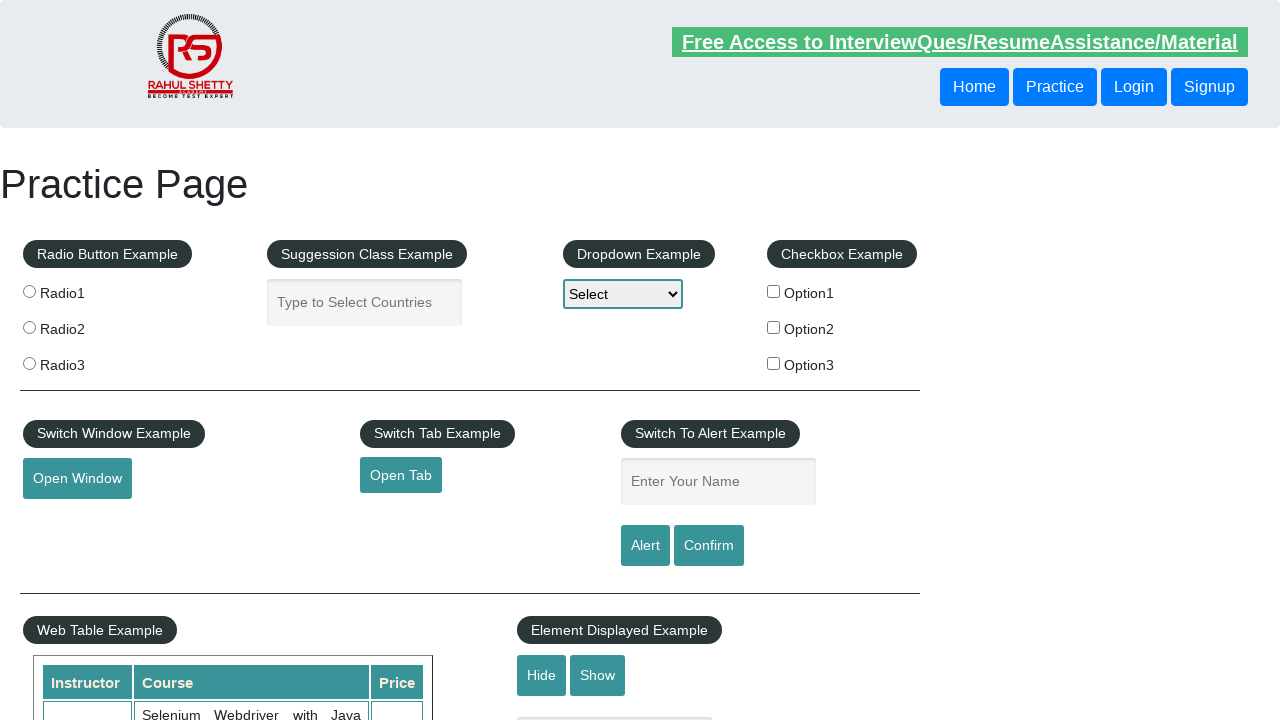

Counted all links on page: 27
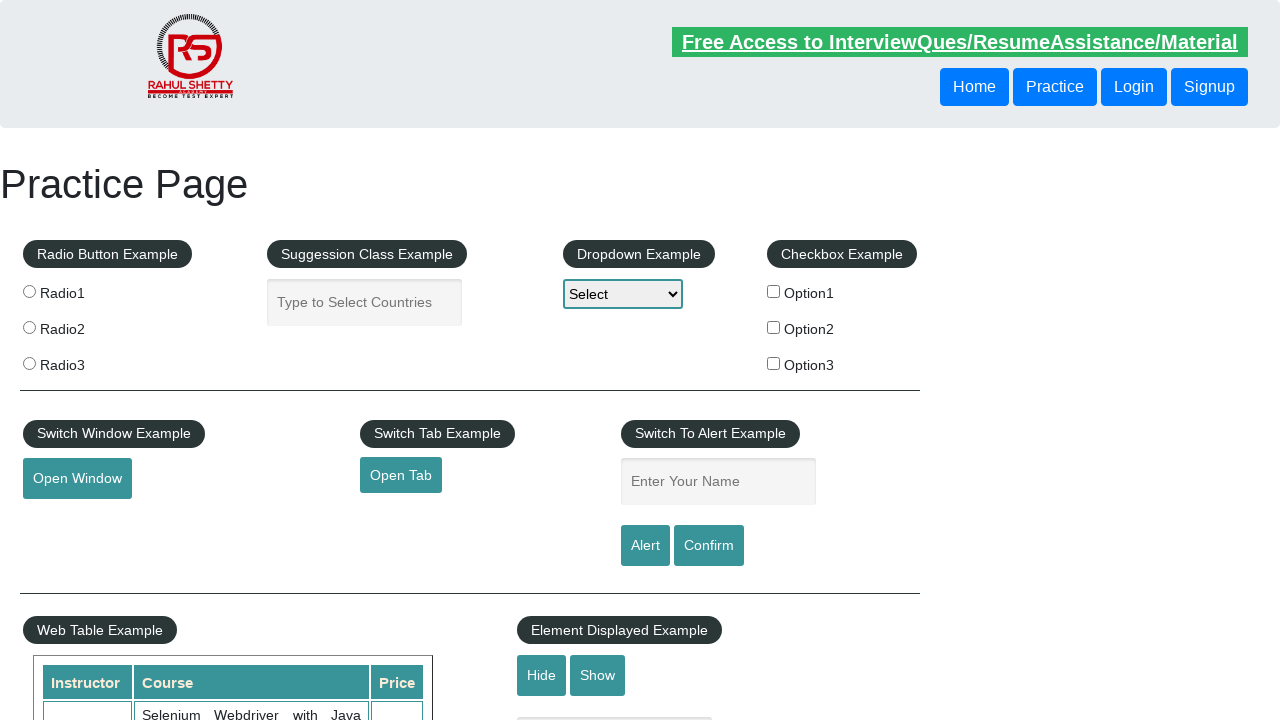

Counted links in footer section: 20
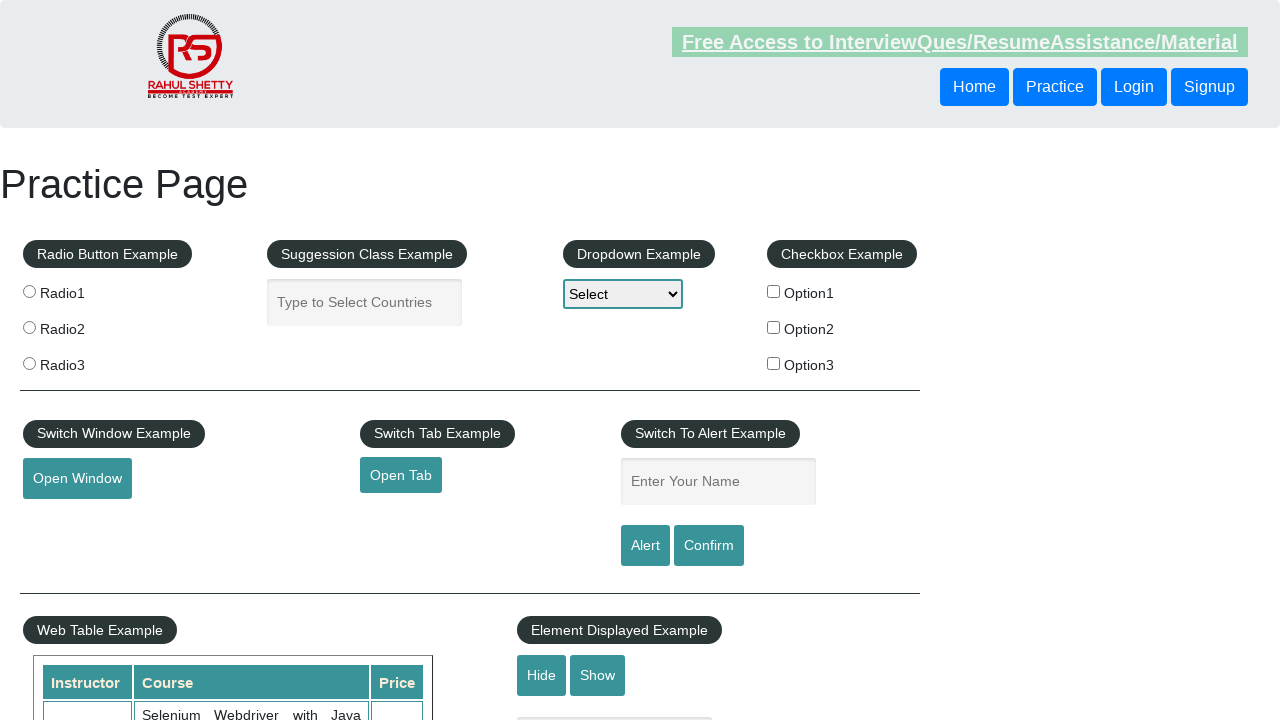

Counted links in first footer column: 5
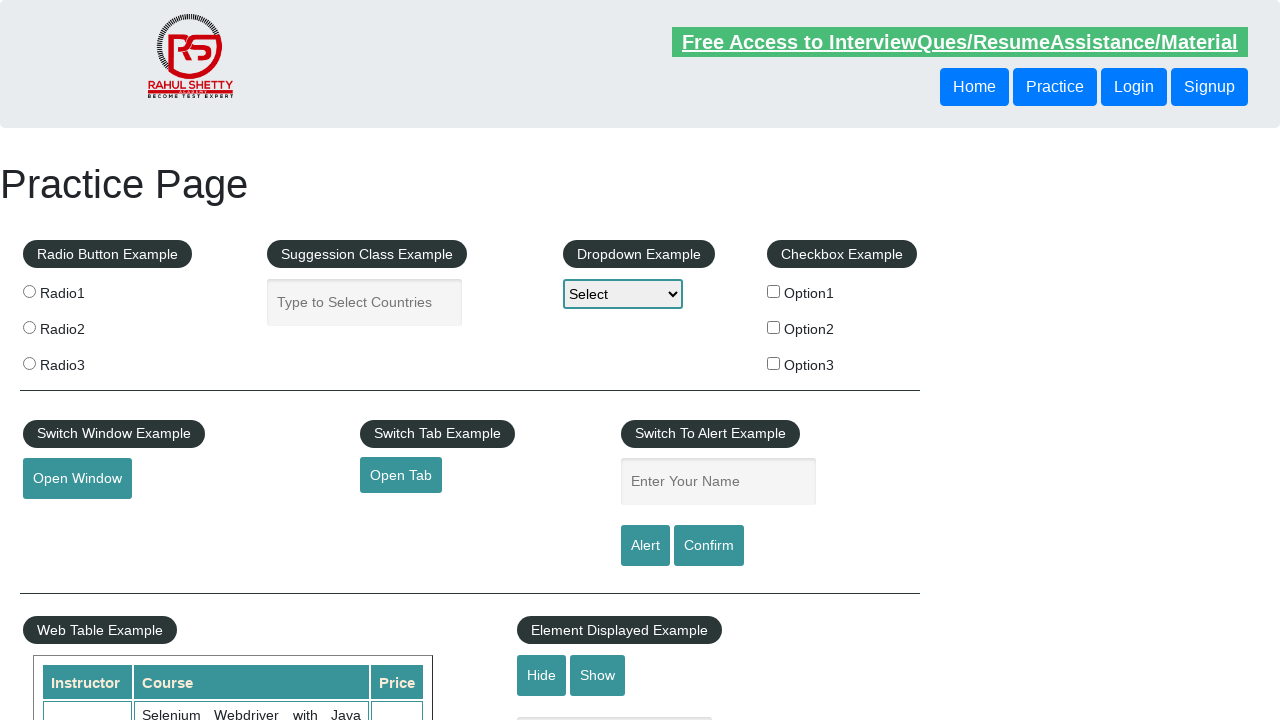

Retrieved all link elements from first footer column: 5 elements
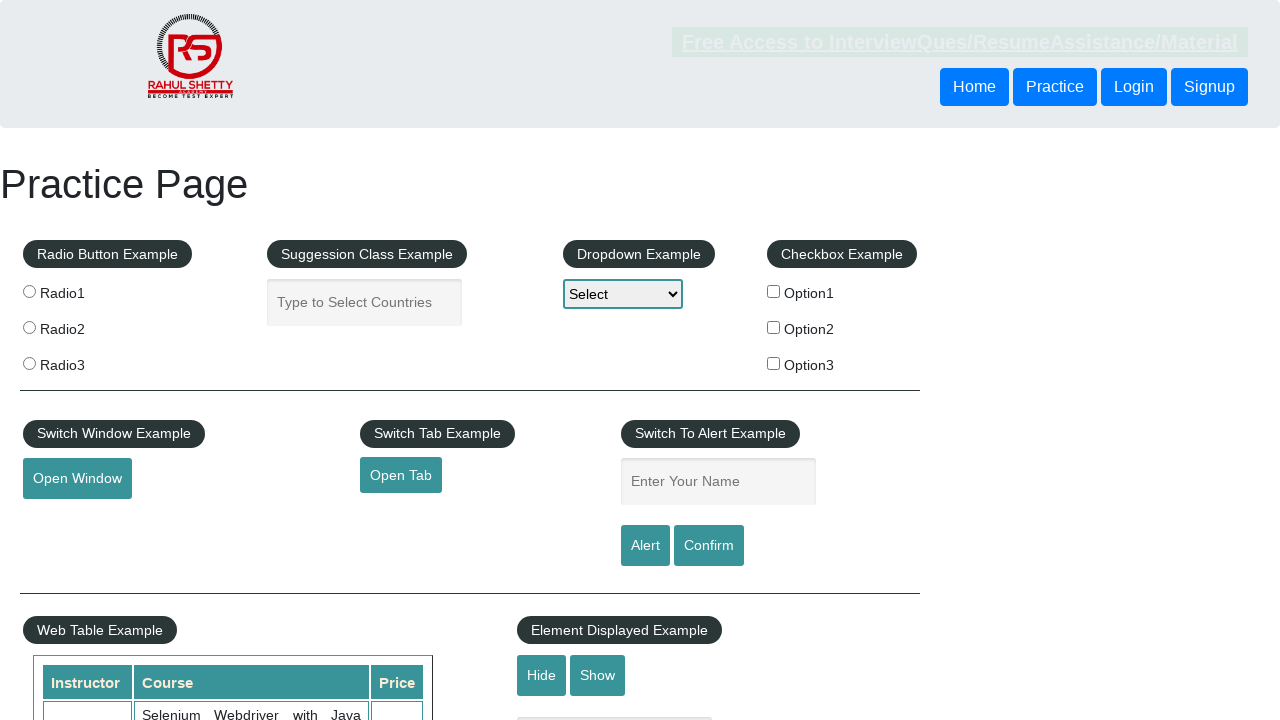

Opened link 1 in new tab using Ctrl+Click at (68, 520) on xpath=//table/tbody/tr/td[1]/ul//a >> nth=1
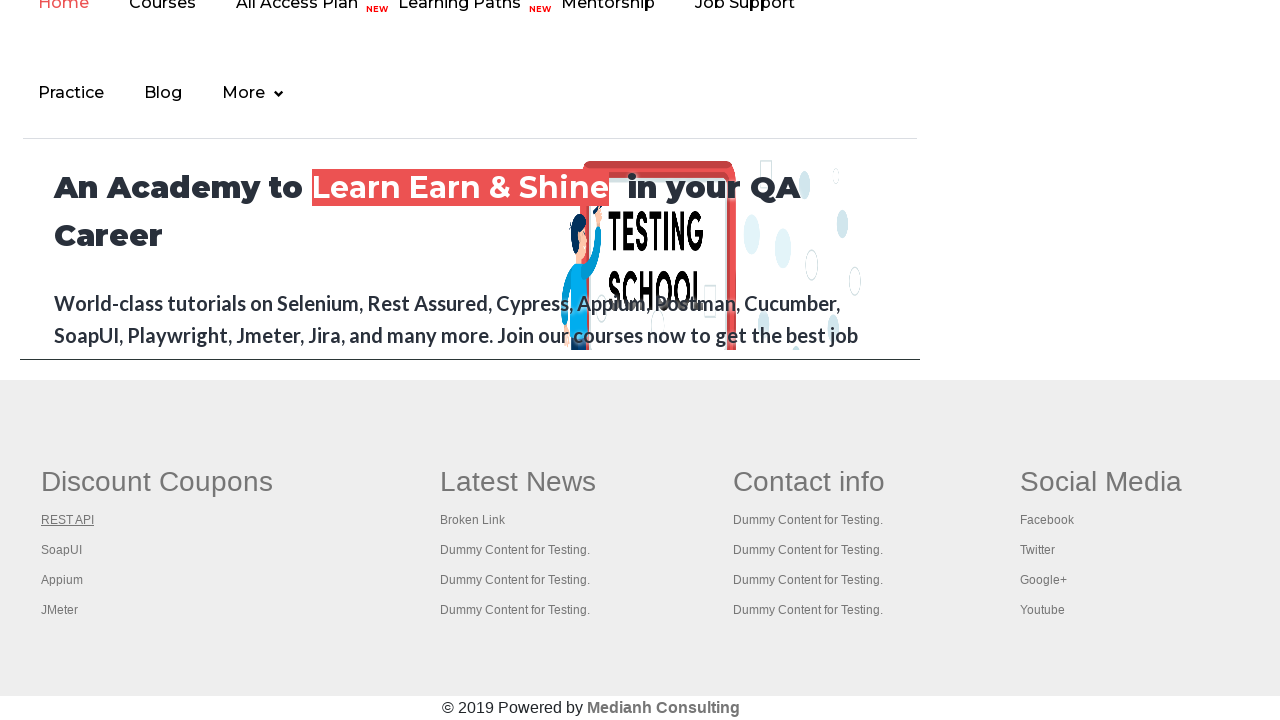

Waited for new tab 1 to load completely
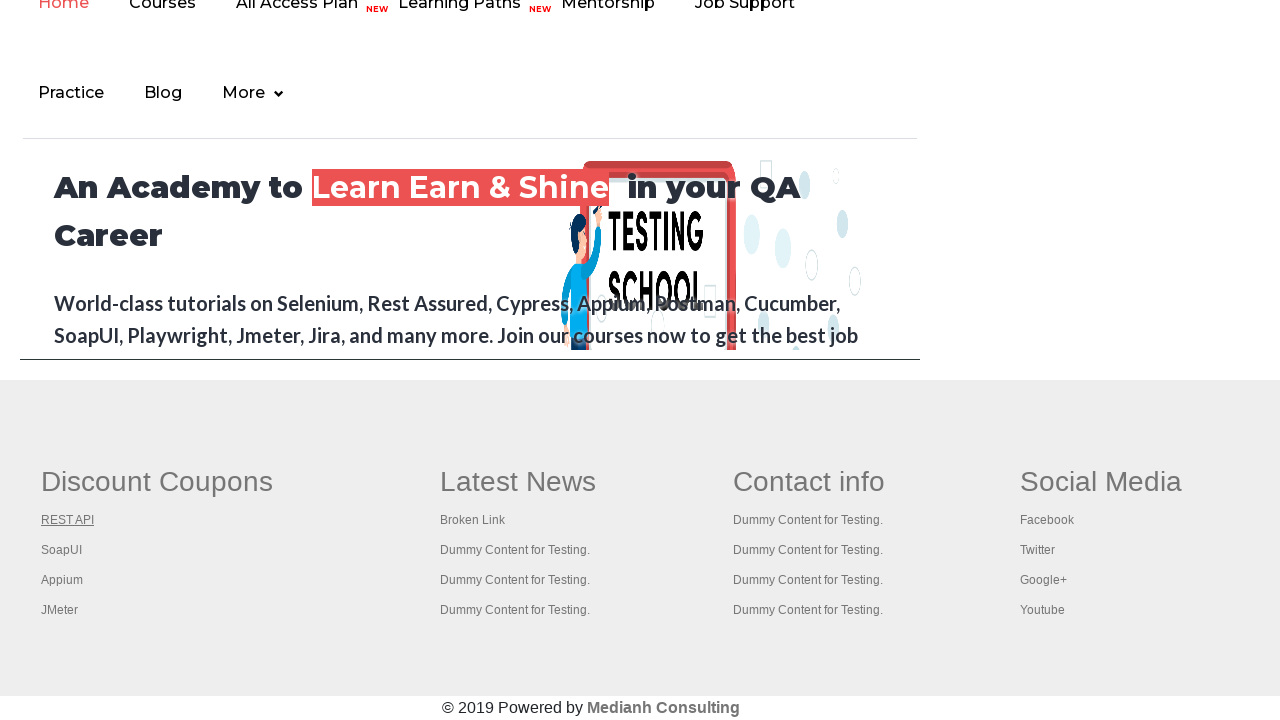

Tab 1 loaded with title: REST API Tutorial
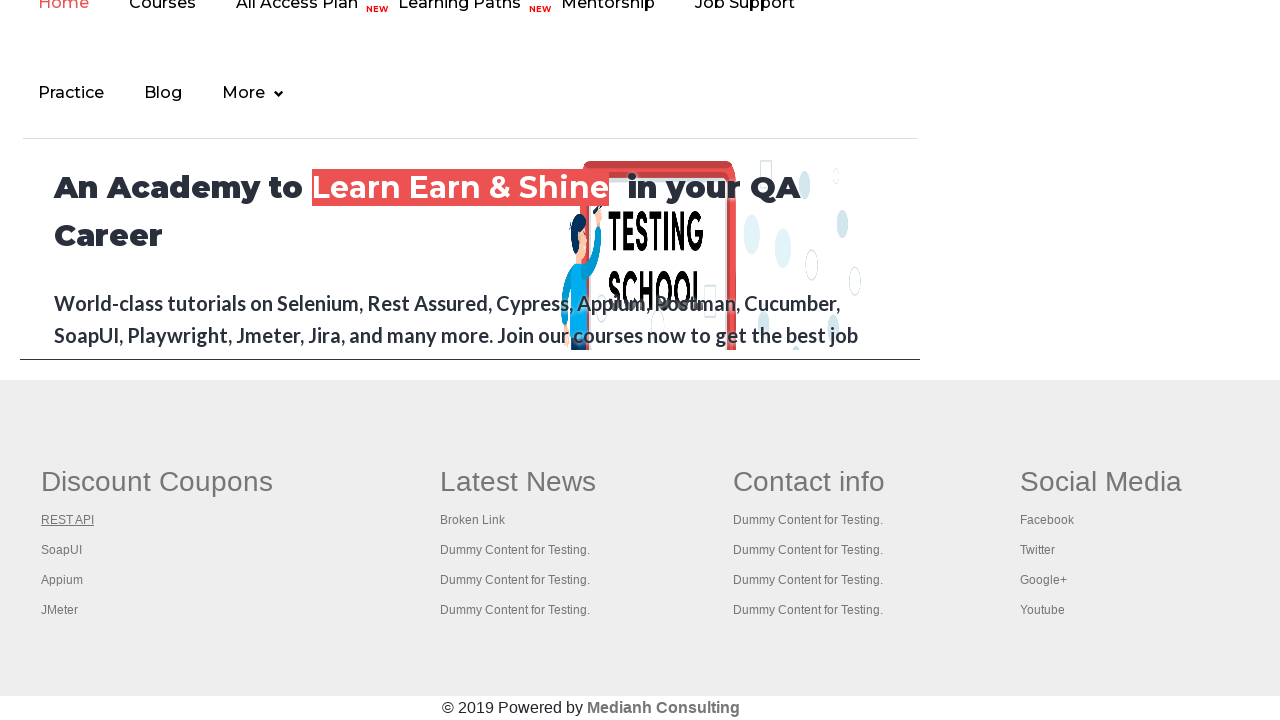

Opened link 2 in new tab using Ctrl+Click at (62, 550) on xpath=//table/tbody/tr/td[1]/ul//a >> nth=2
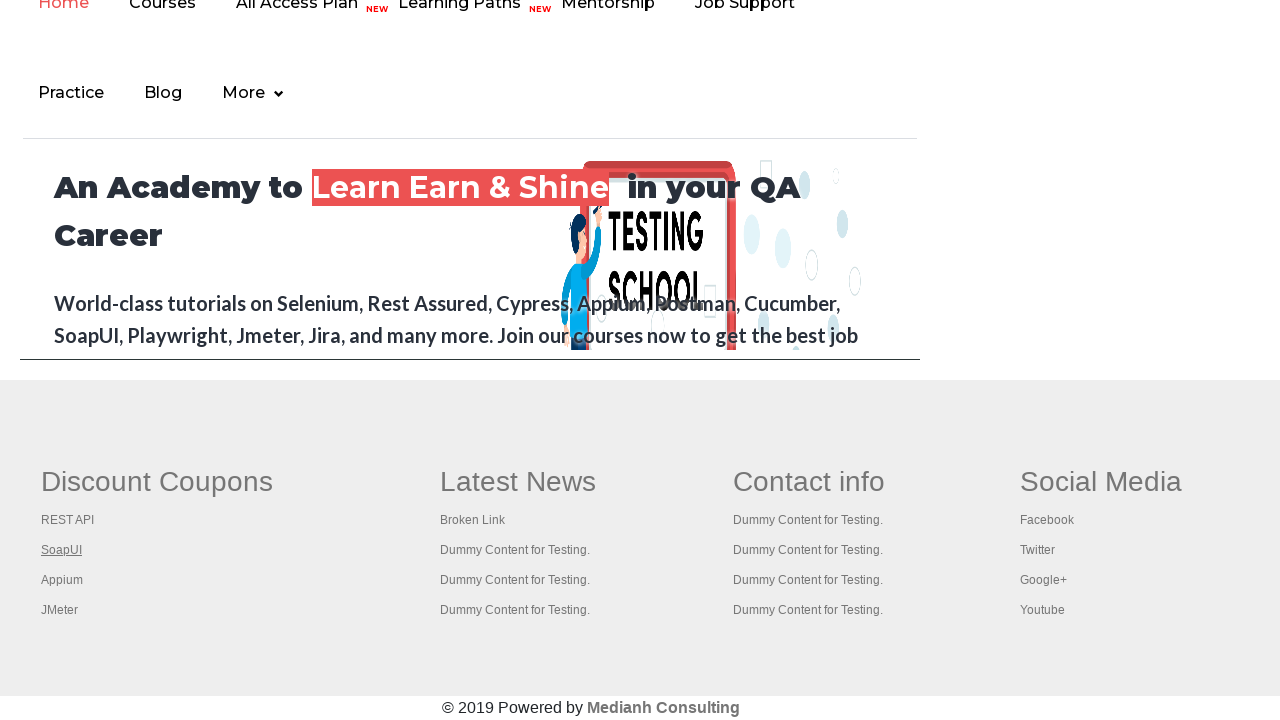

Waited for new tab 2 to load completely
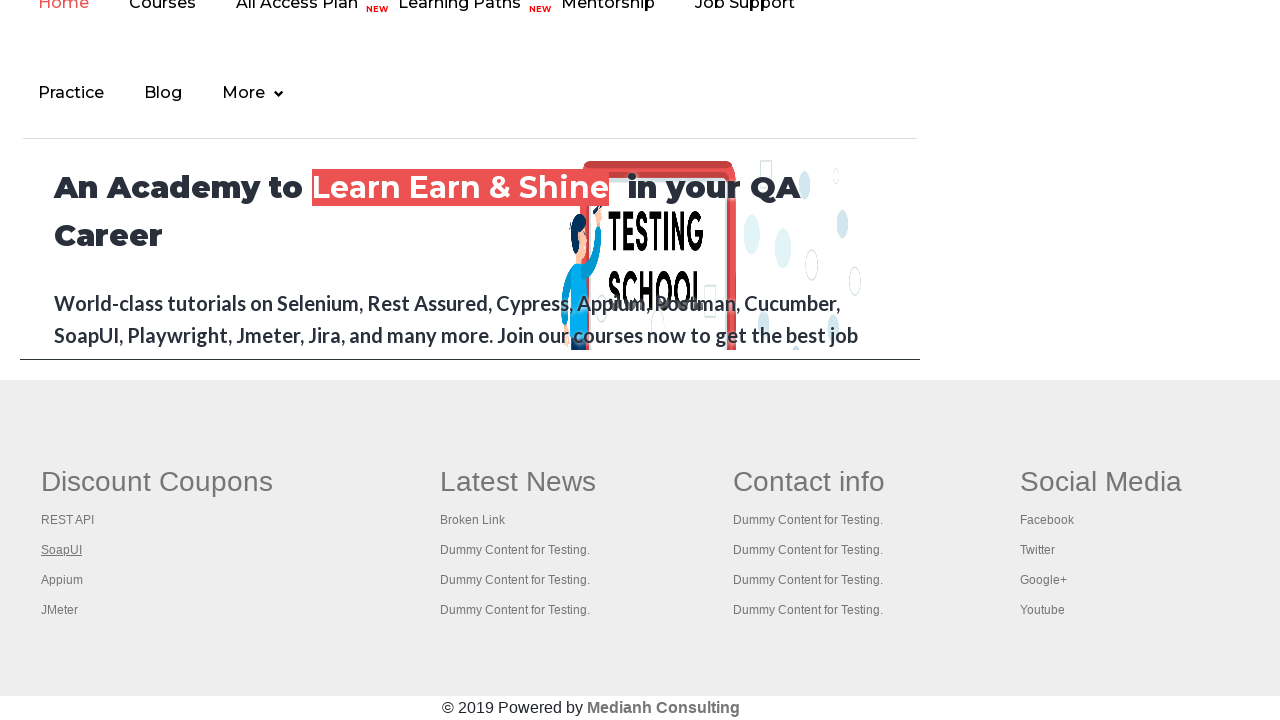

Tab 2 loaded with title: The World’s Most Popular API Testing Tool | SoapUI
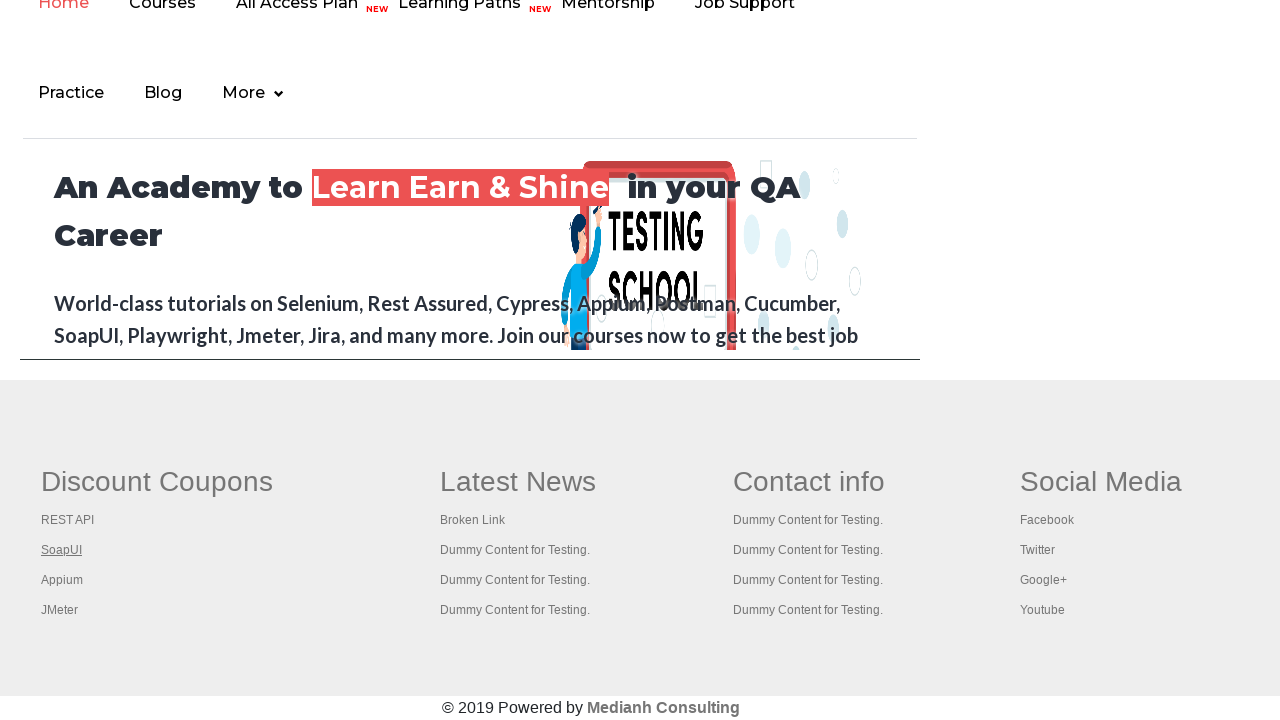

Opened link 3 in new tab using Ctrl+Click at (62, 580) on xpath=//table/tbody/tr/td[1]/ul//a >> nth=3
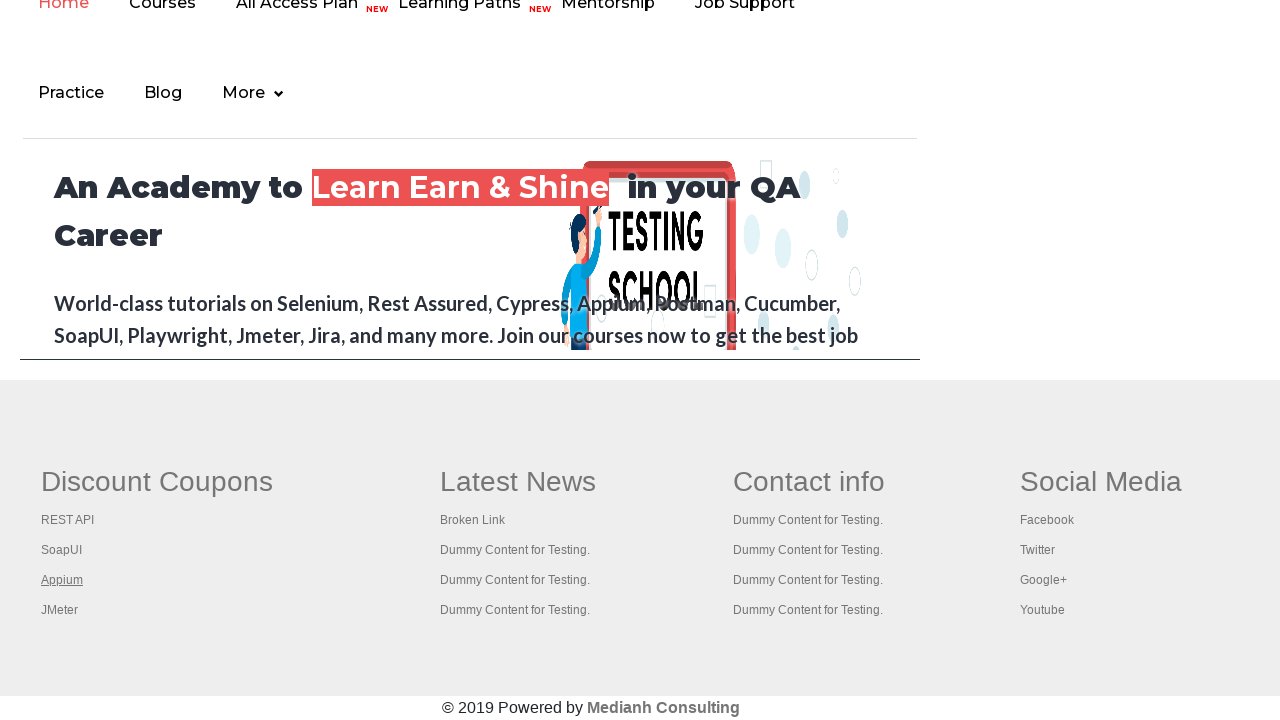

Waited for new tab 3 to load completely
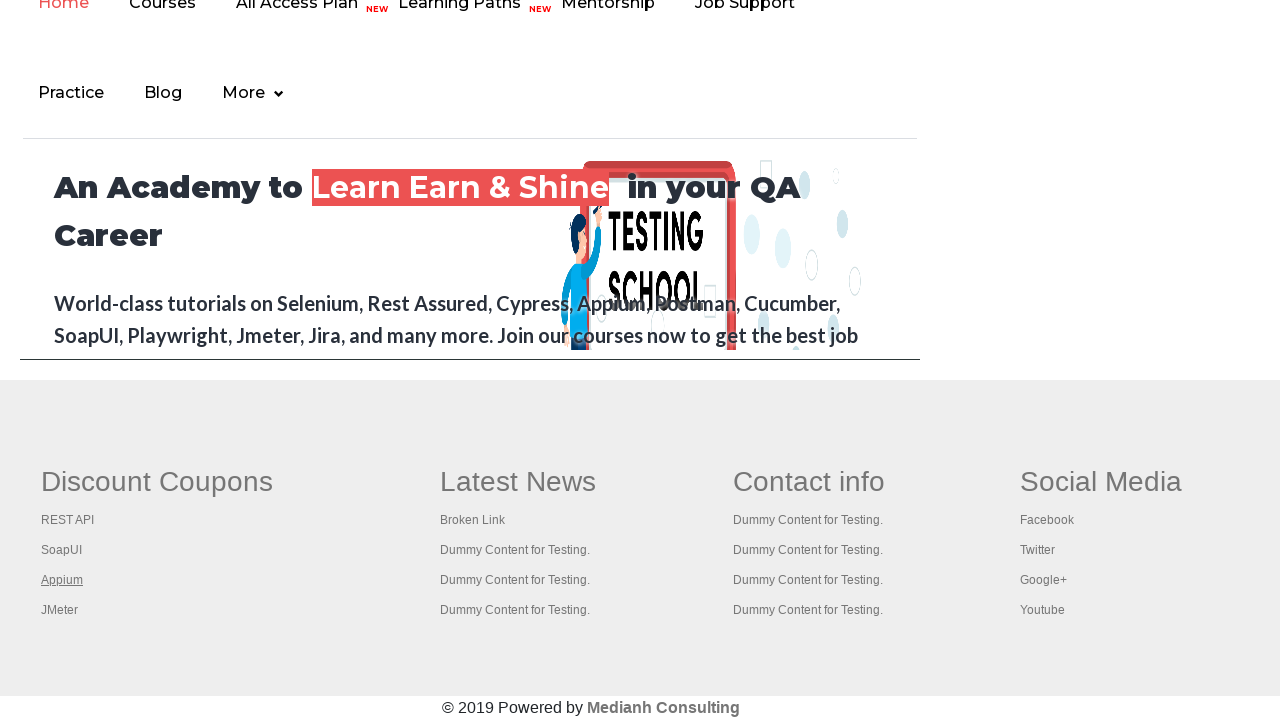

Tab 3 loaded with title: Appium tutorial for Mobile Apps testing | RahulShetty Academy | Rahul
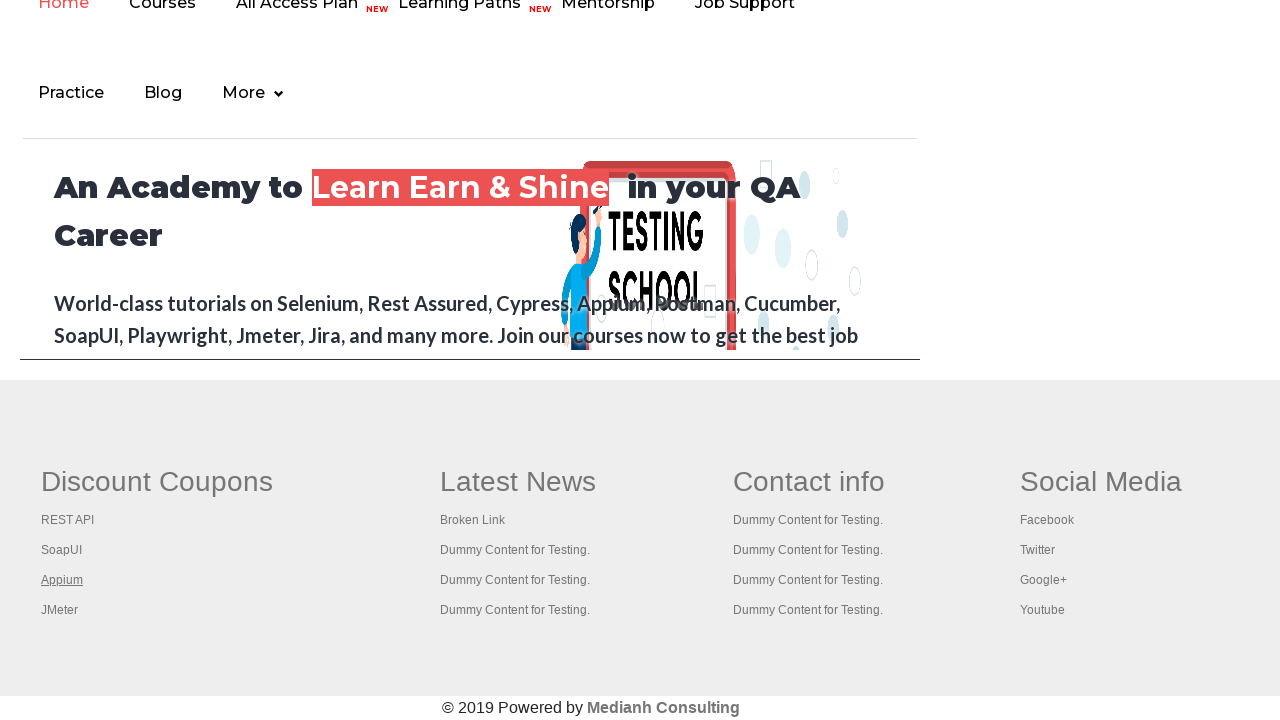

Opened link 4 in new tab using Ctrl+Click at (60, 610) on xpath=//table/tbody/tr/td[1]/ul//a >> nth=4
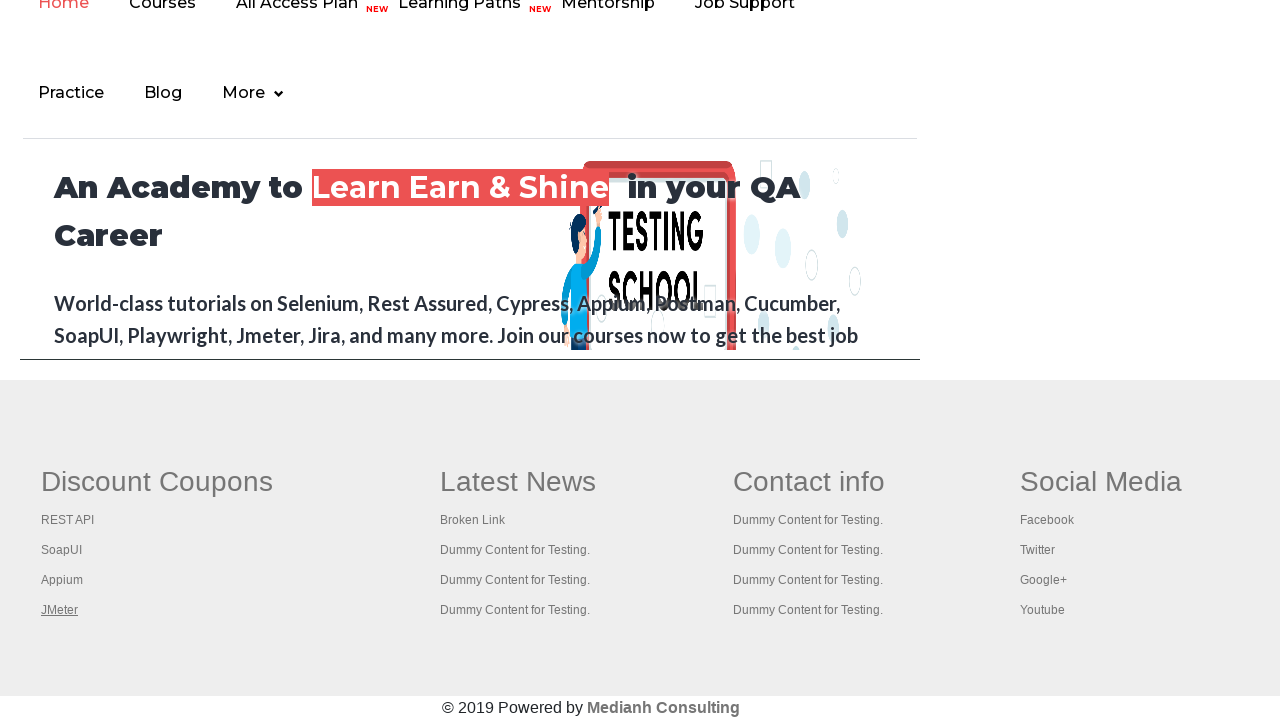

Waited for new tab 4 to load completely
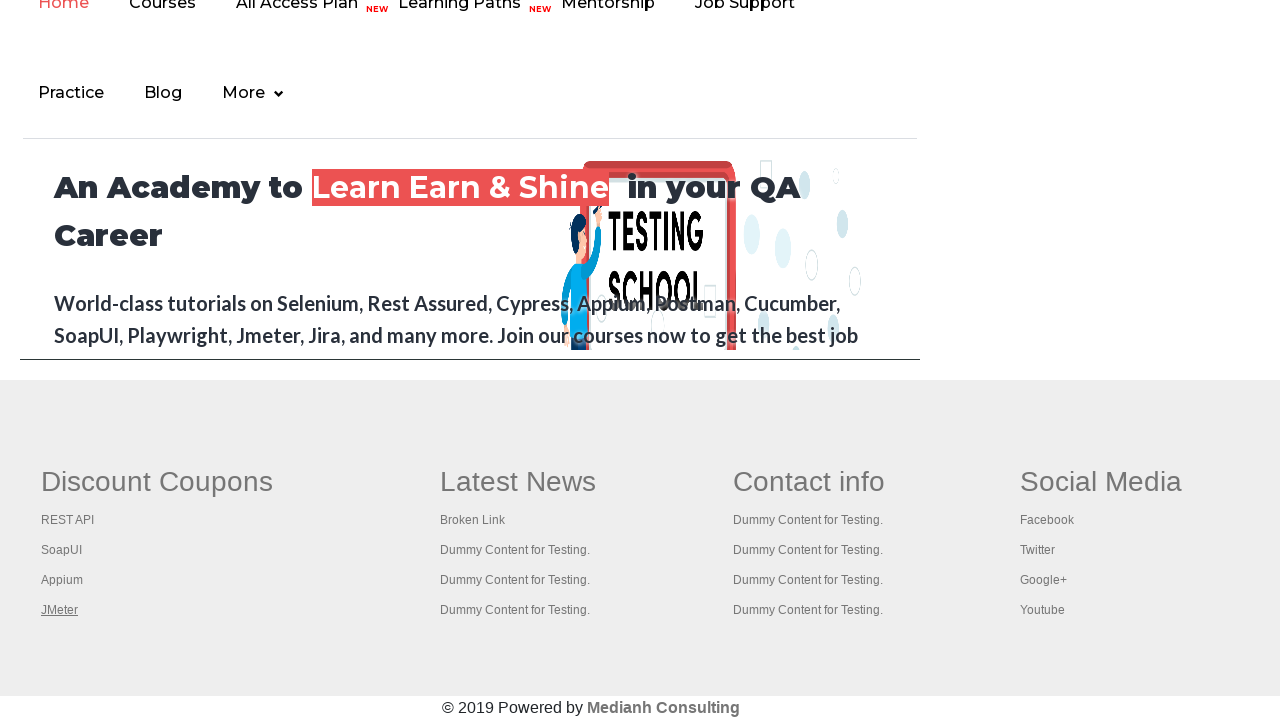

Tab 4 loaded with title: Apache JMeter - Apache JMeter™
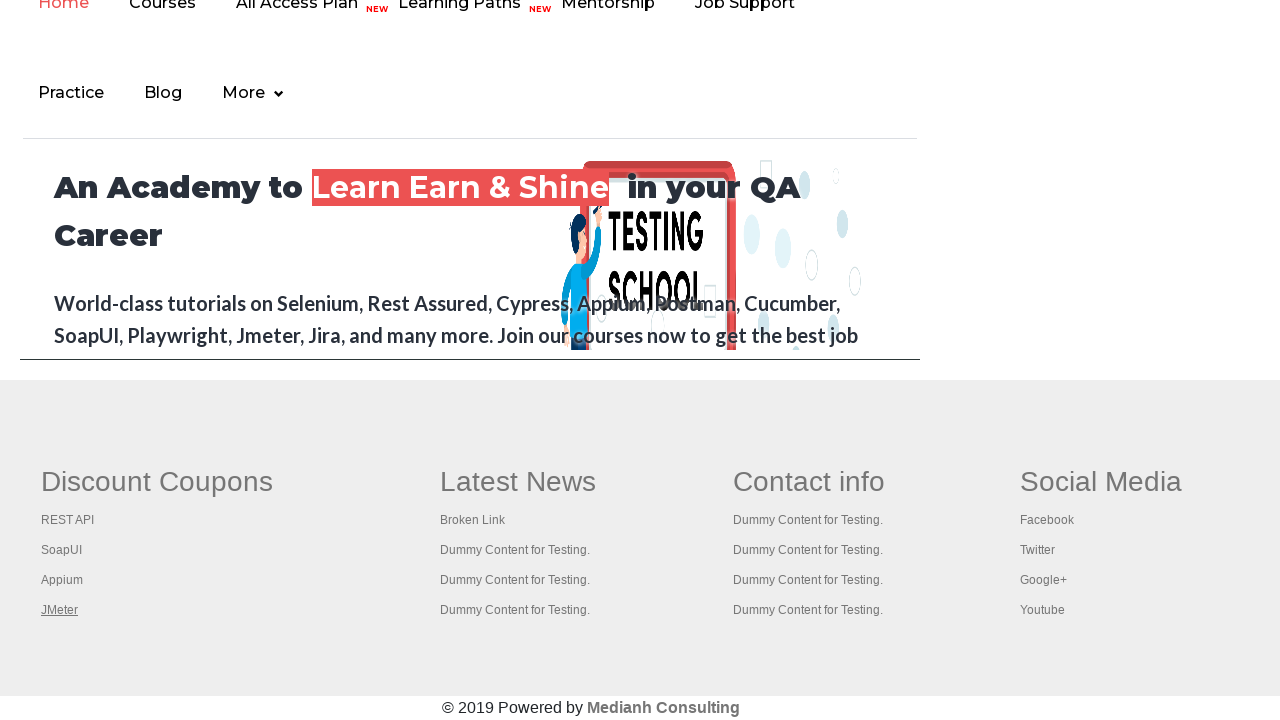

Original tab title verified: Practice Page
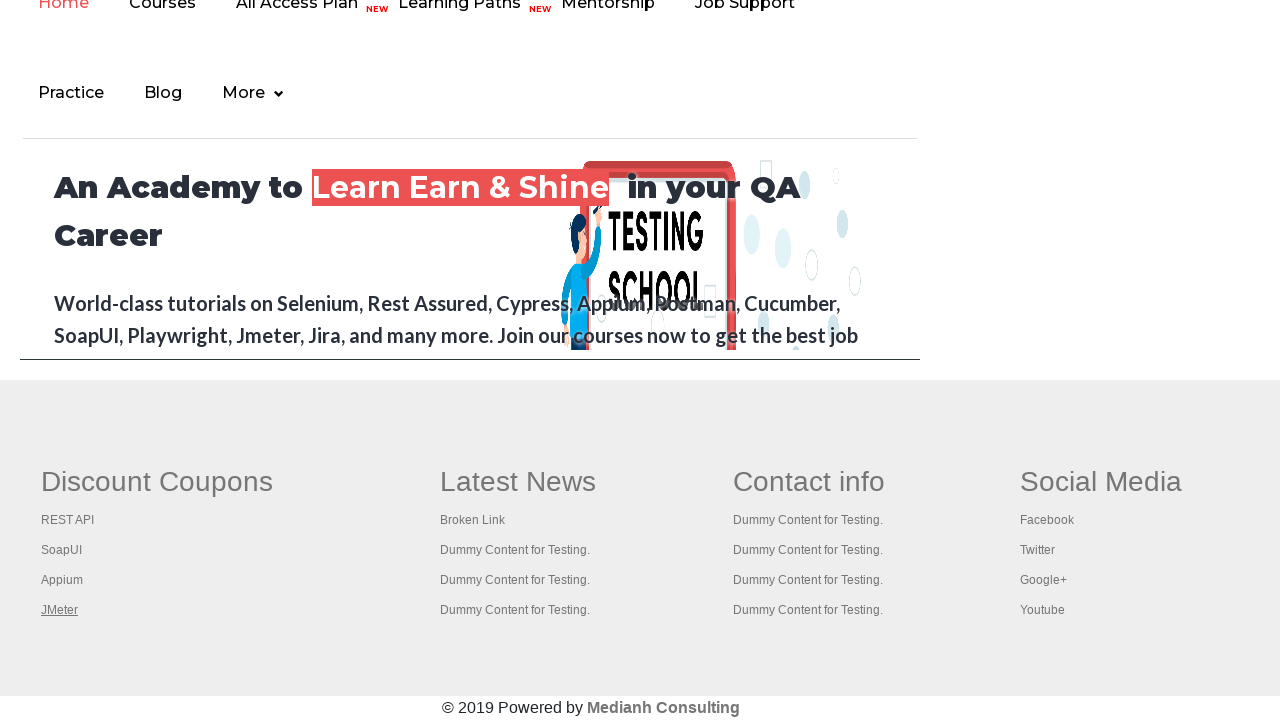

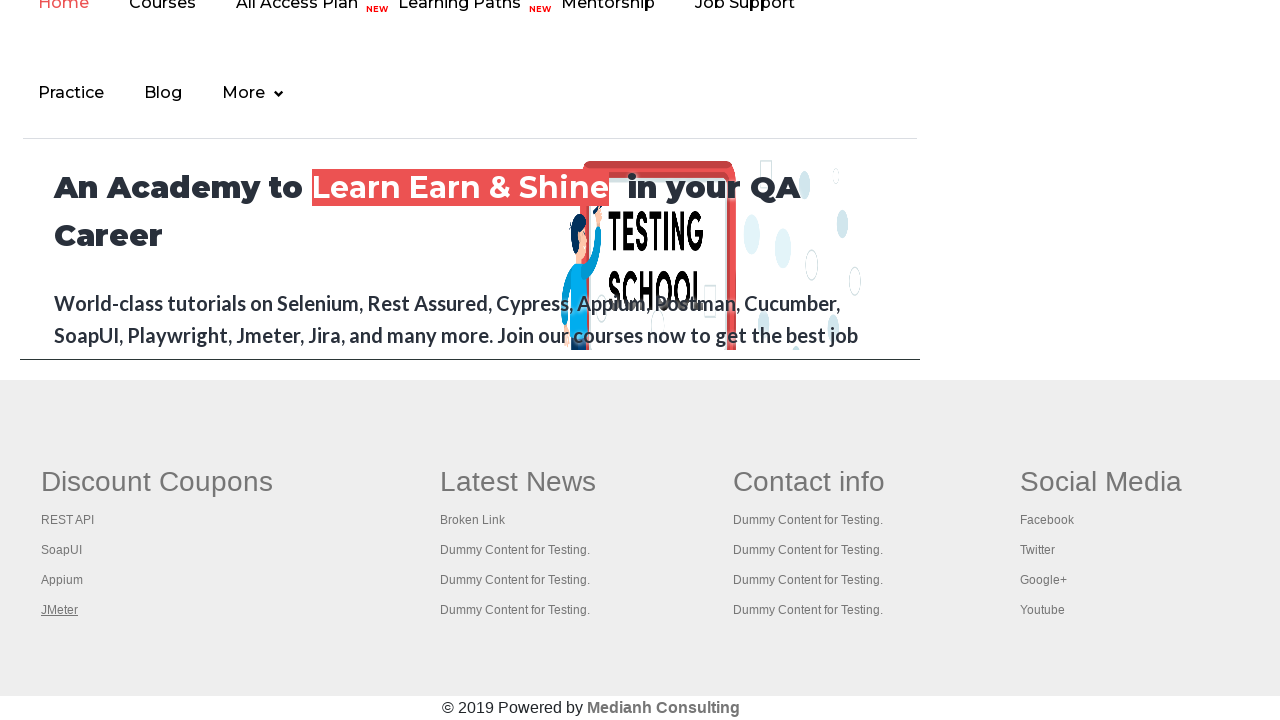